Tests that edits are saved when the edit field loses focus (blur event)

Starting URL: https://demo.playwright.dev/todomvc

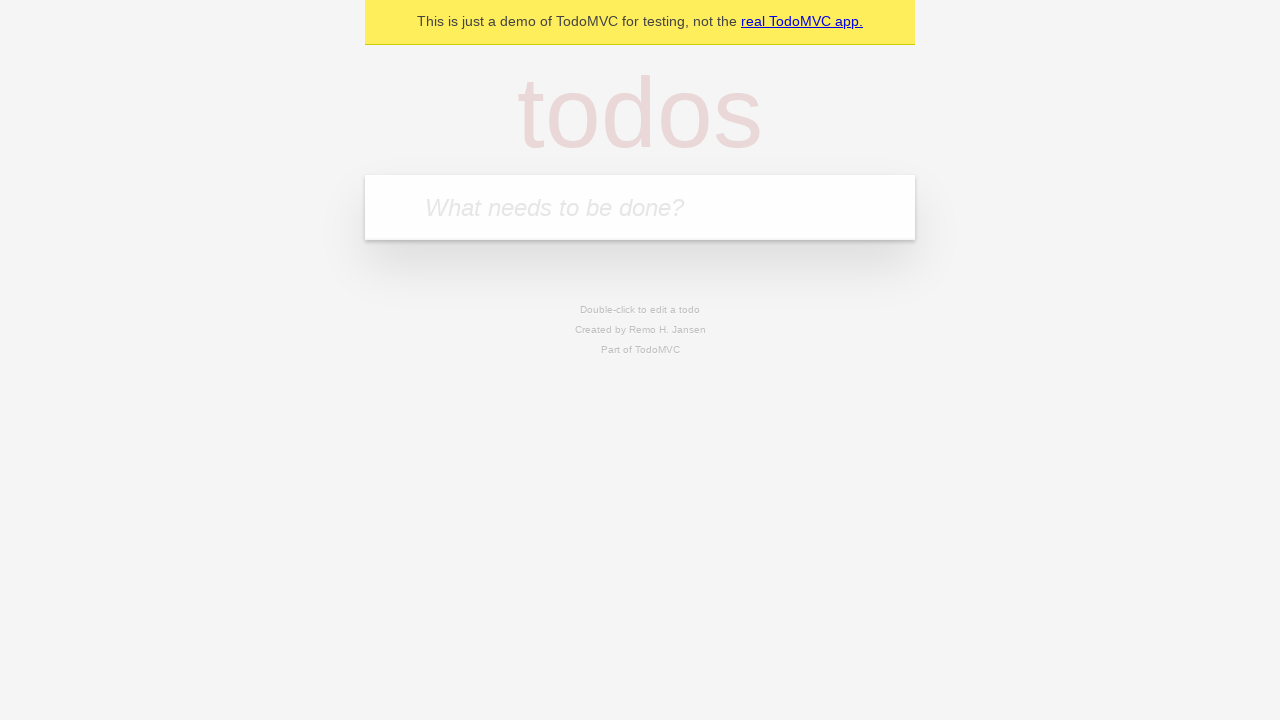

Filled new todo field with 'buy some cheese' on .new-todo
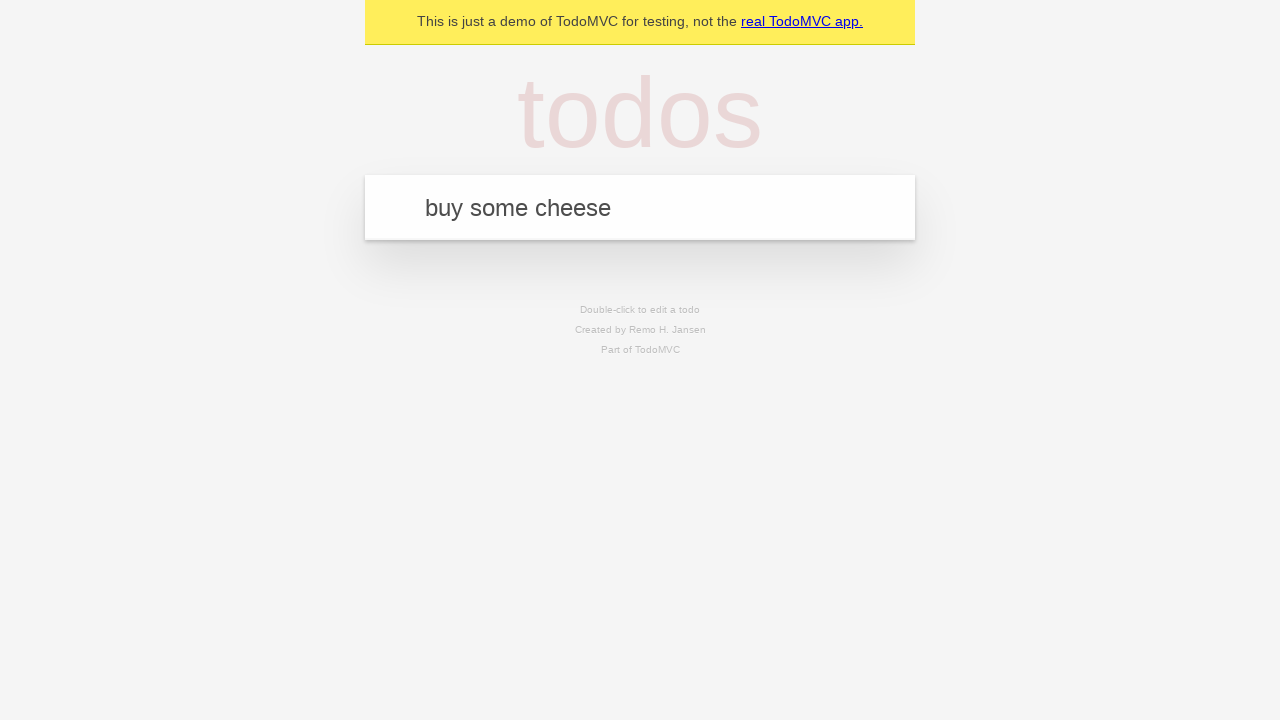

Pressed Enter to create first todo on .new-todo
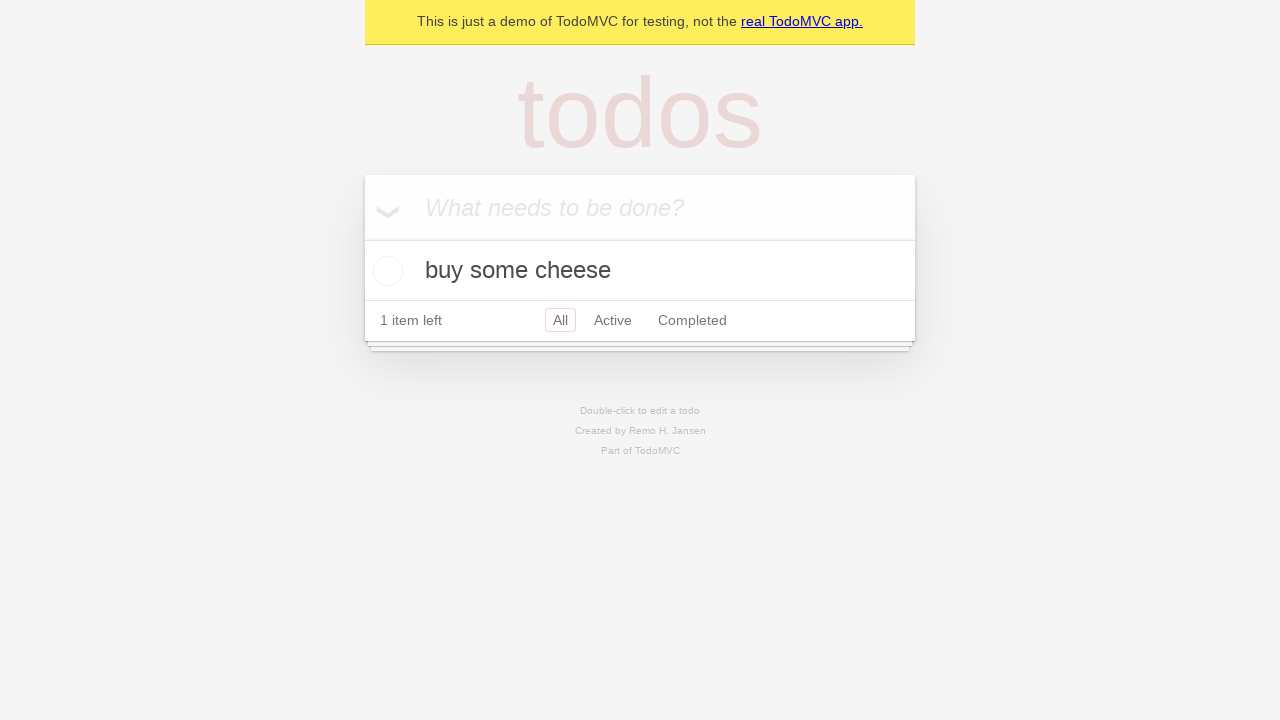

Filled new todo field with 'feed the cat' on .new-todo
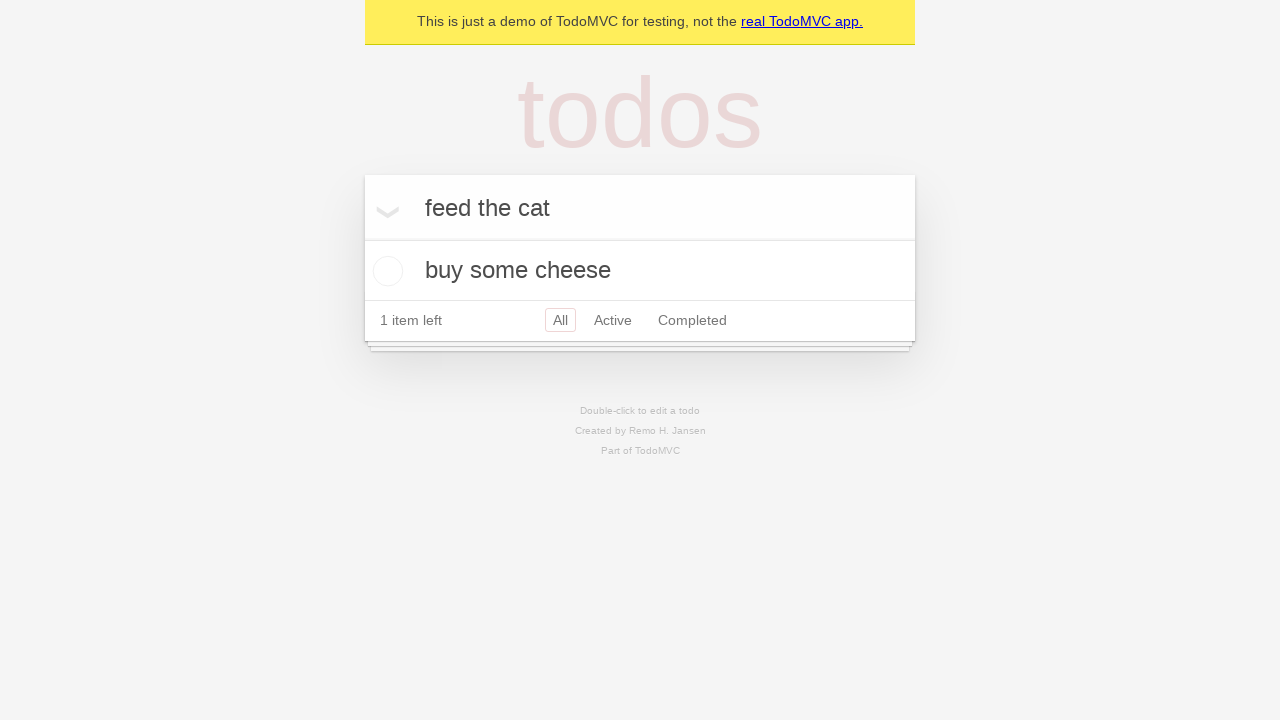

Pressed Enter to create second todo on .new-todo
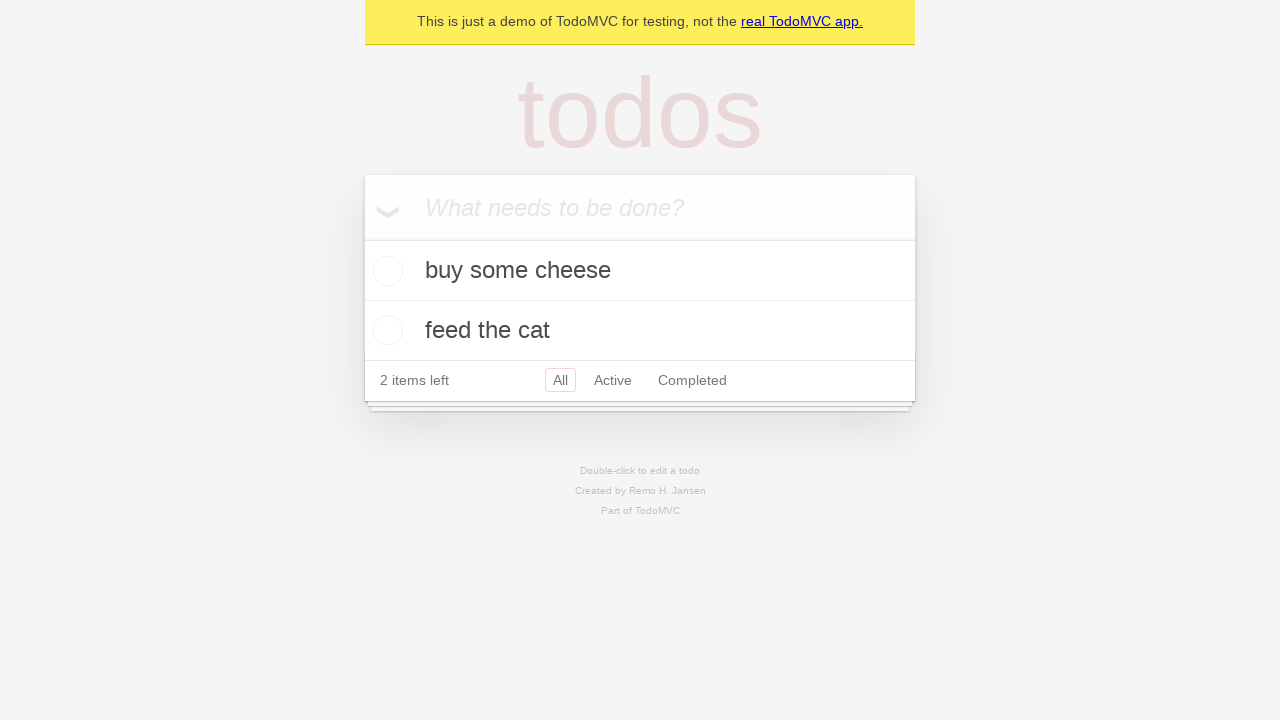

Filled new todo field with 'book a doctors appointment' on .new-todo
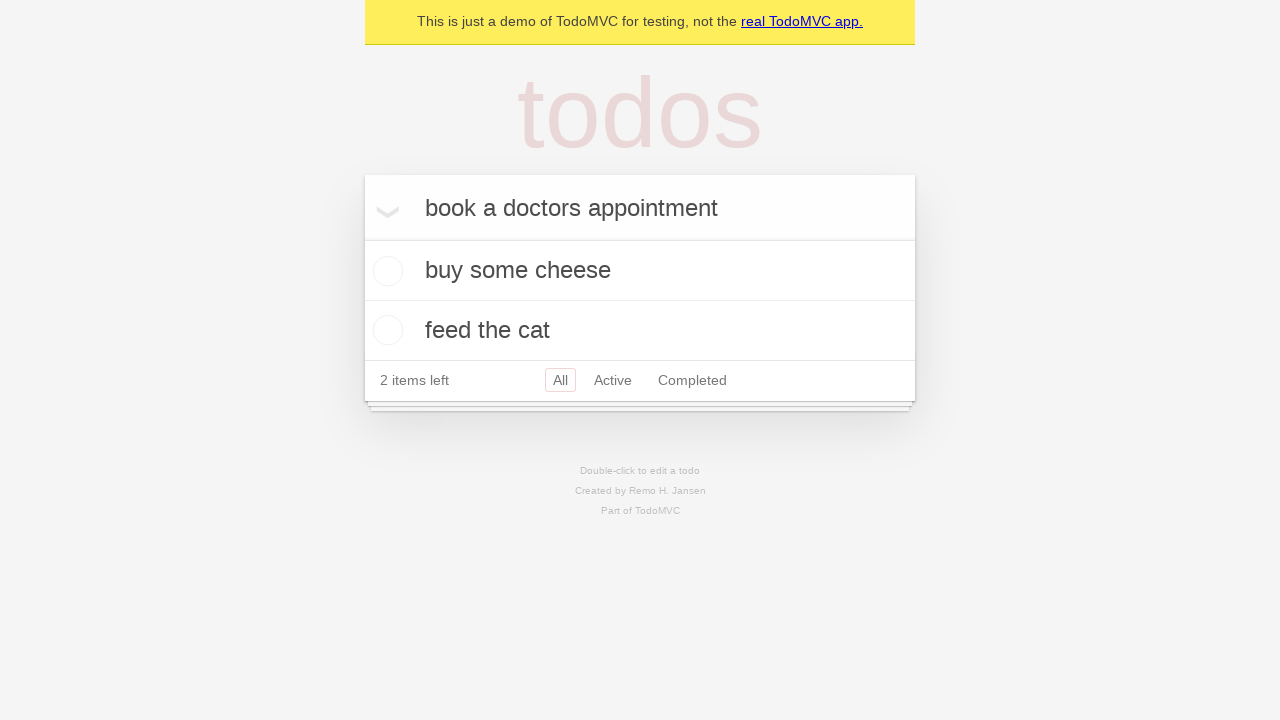

Pressed Enter to create third todo on .new-todo
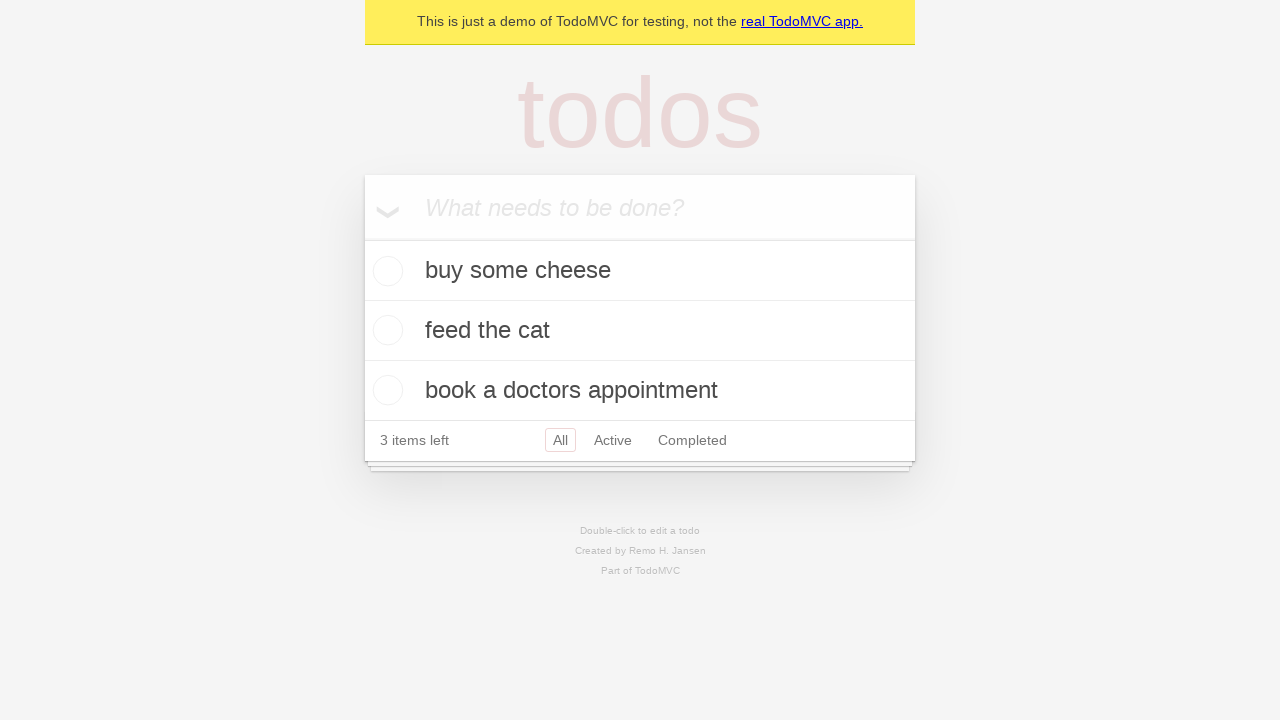

Double-clicked on second todo item to enter edit mode at (640, 331) on .todo-list li >> nth=1
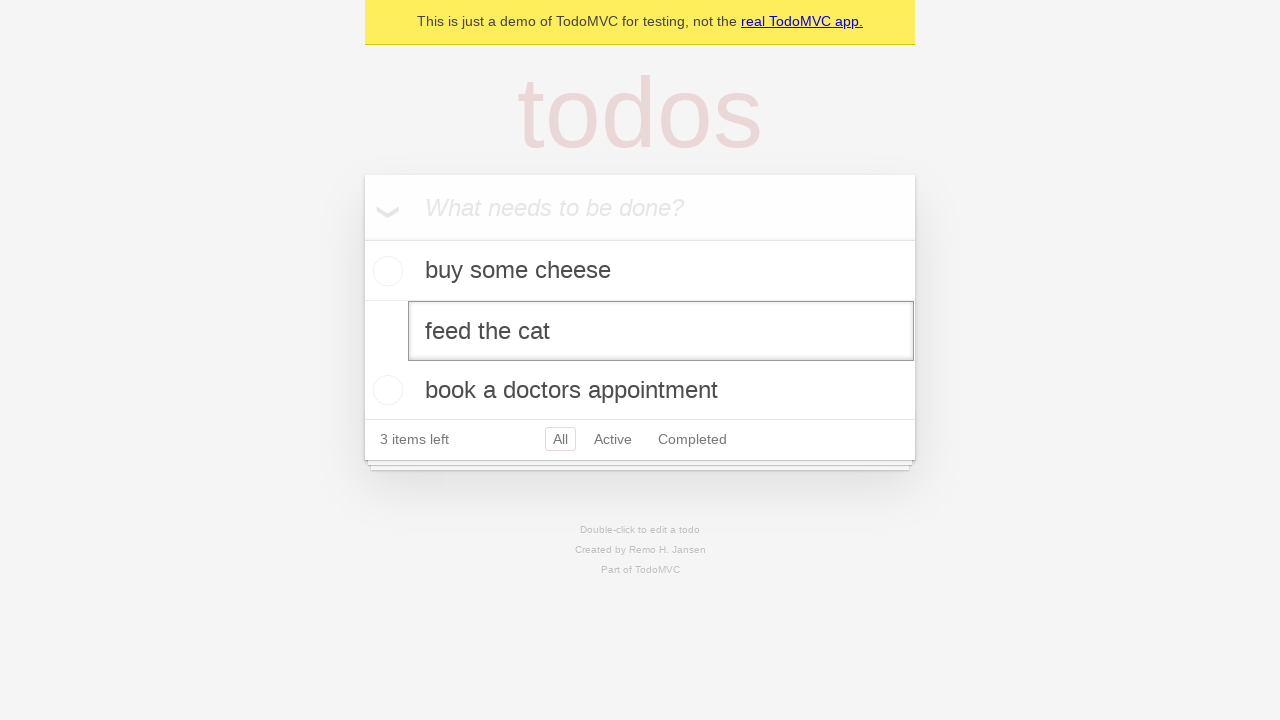

Filled edit field with 'buy some sausages' on .todo-list li >> nth=1 >> .edit
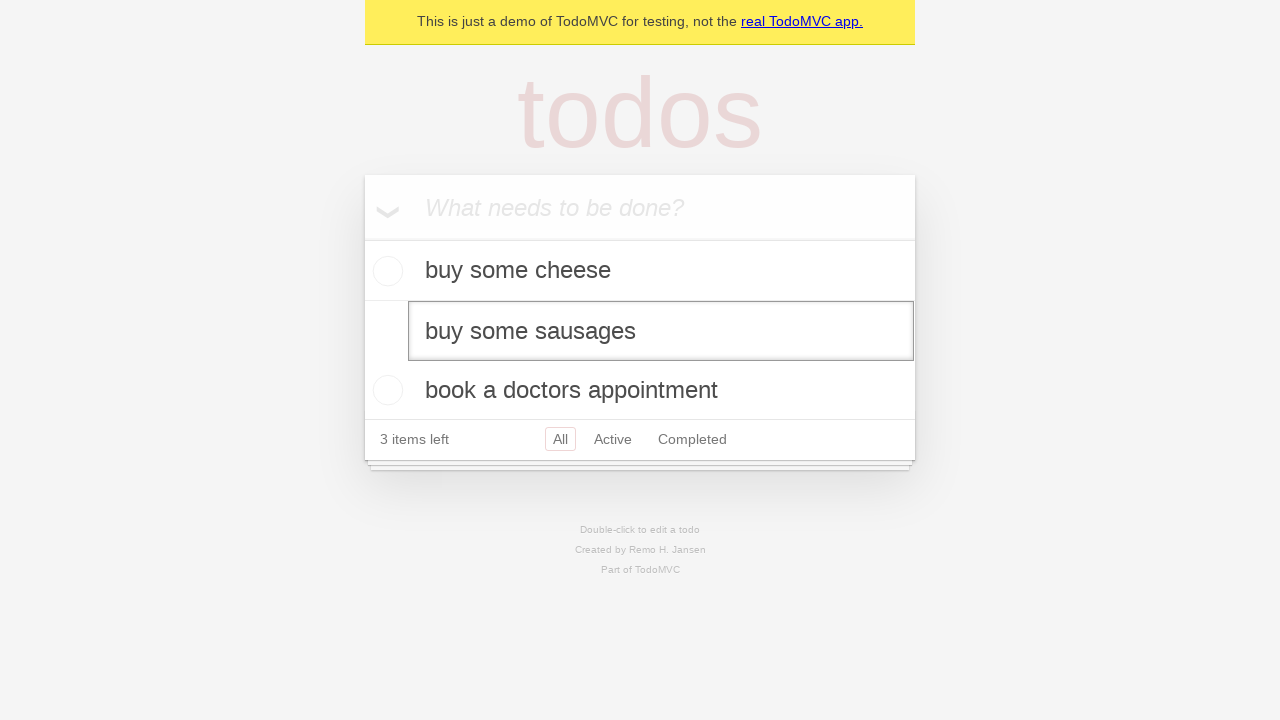

Dispatched blur event on edit field to save changes
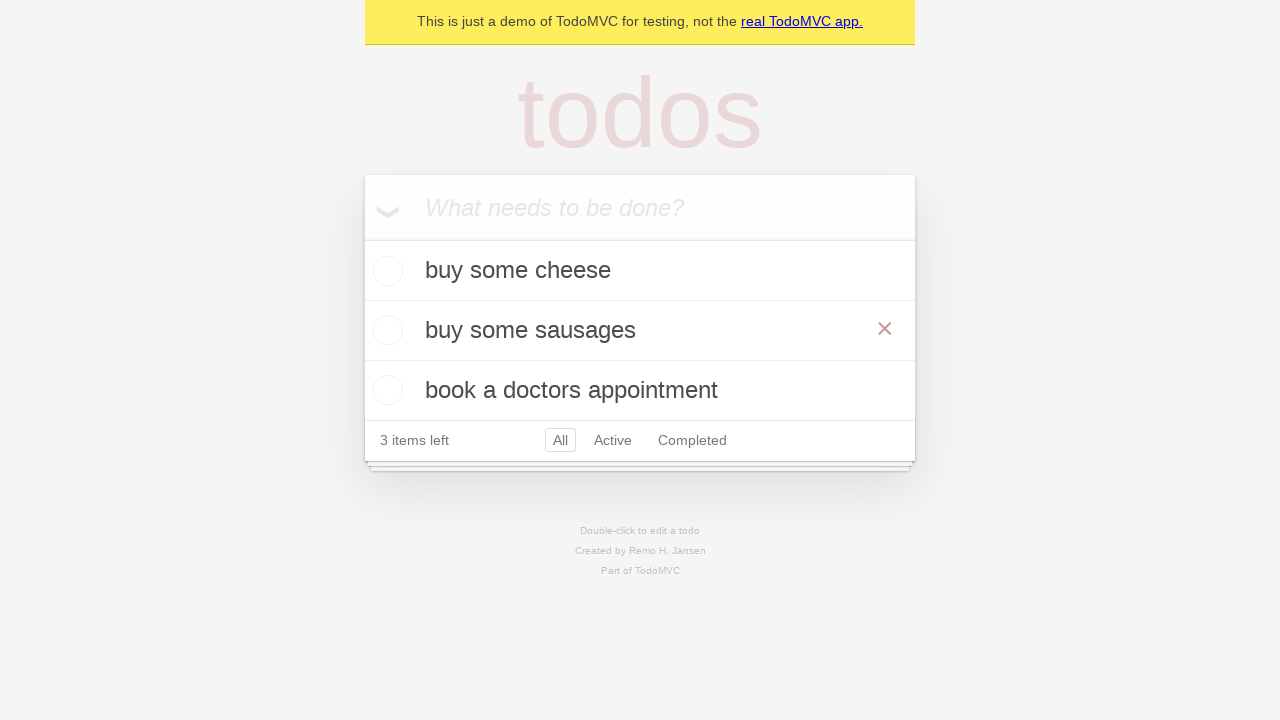

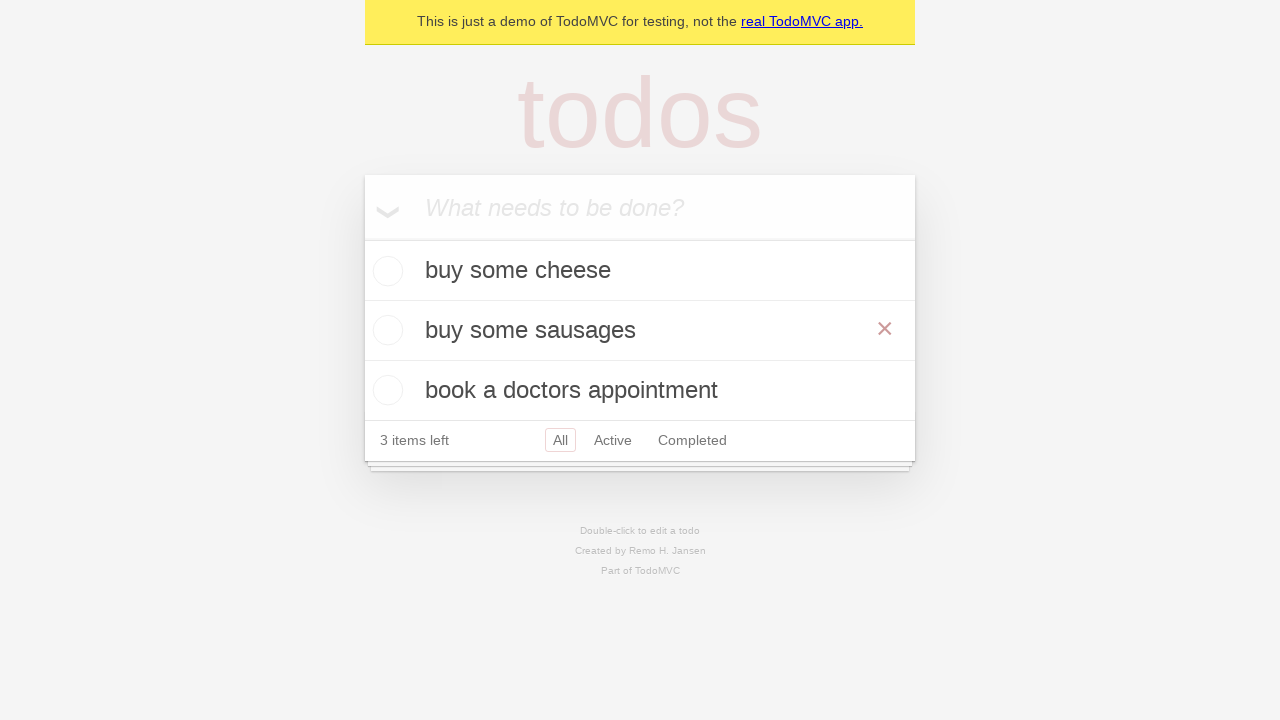